Tests radio button functionality on an HTML forms tutorial page by iterating through two groups of radio buttons, clicking each option and verifying their checked states.

Starting URL: http://www.echoecho.com/htmlforms10.htm

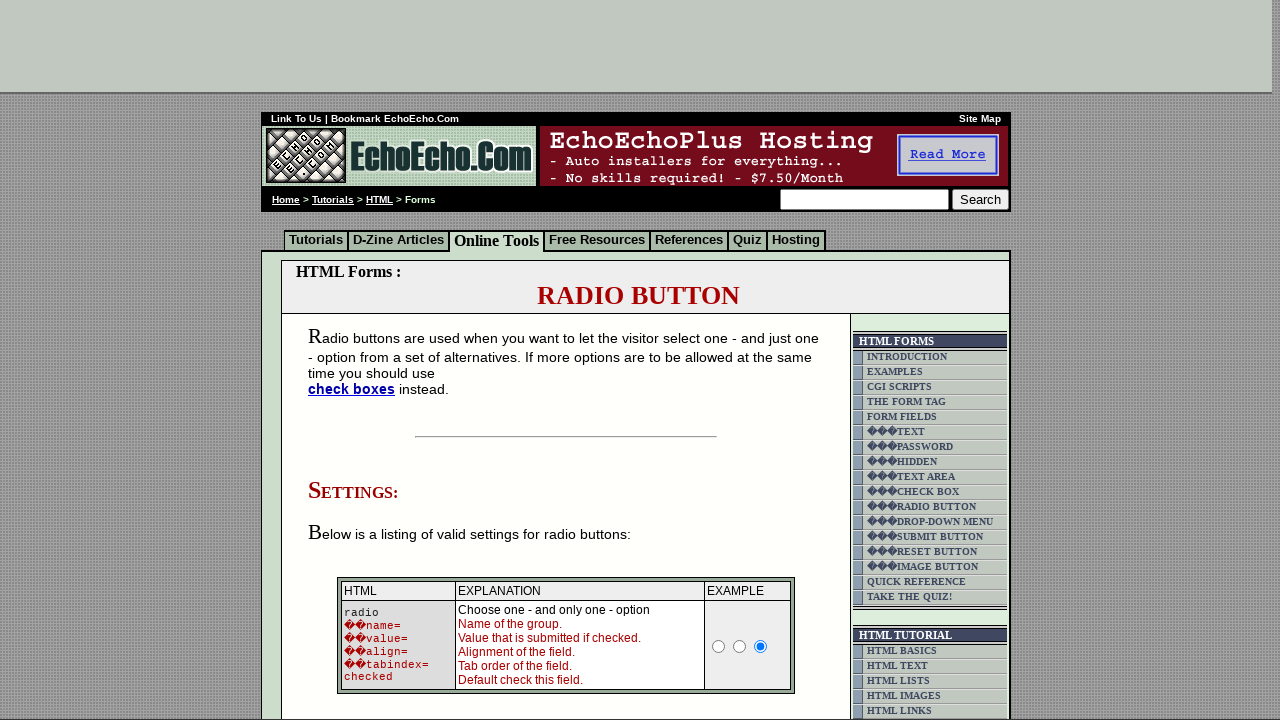

Located the container block with radio button groups
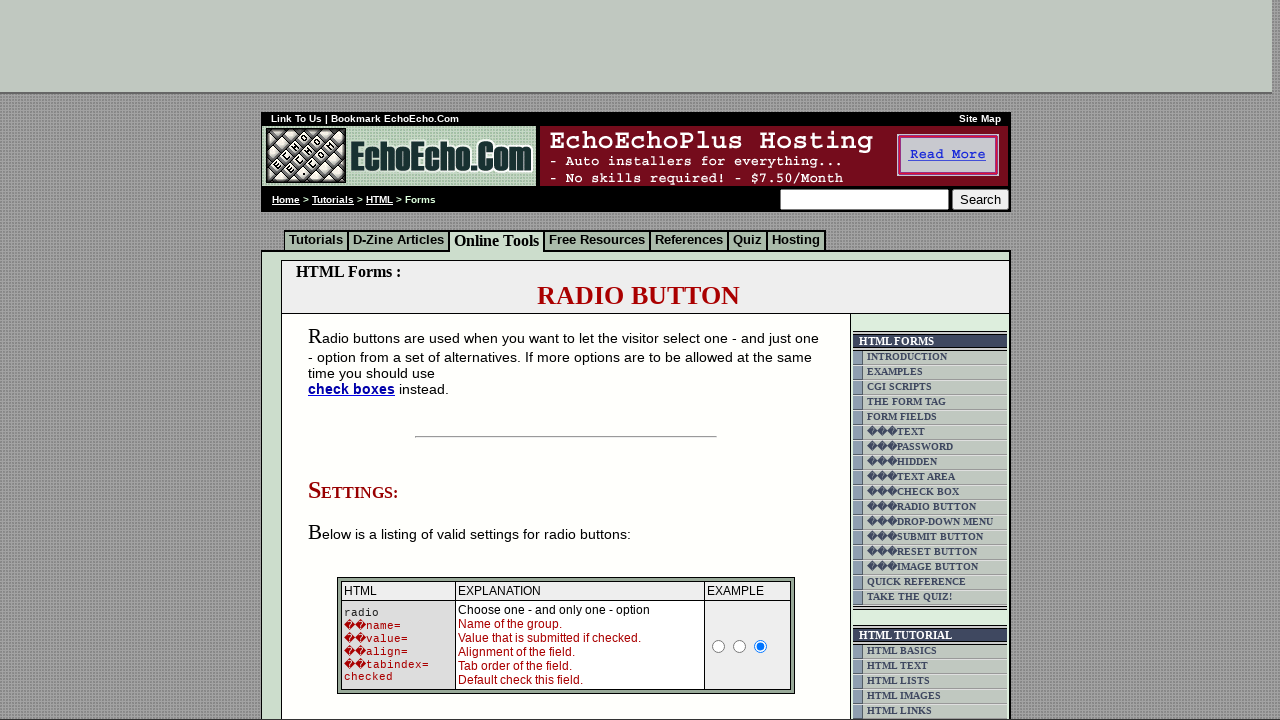

Located all radio buttons in group 1
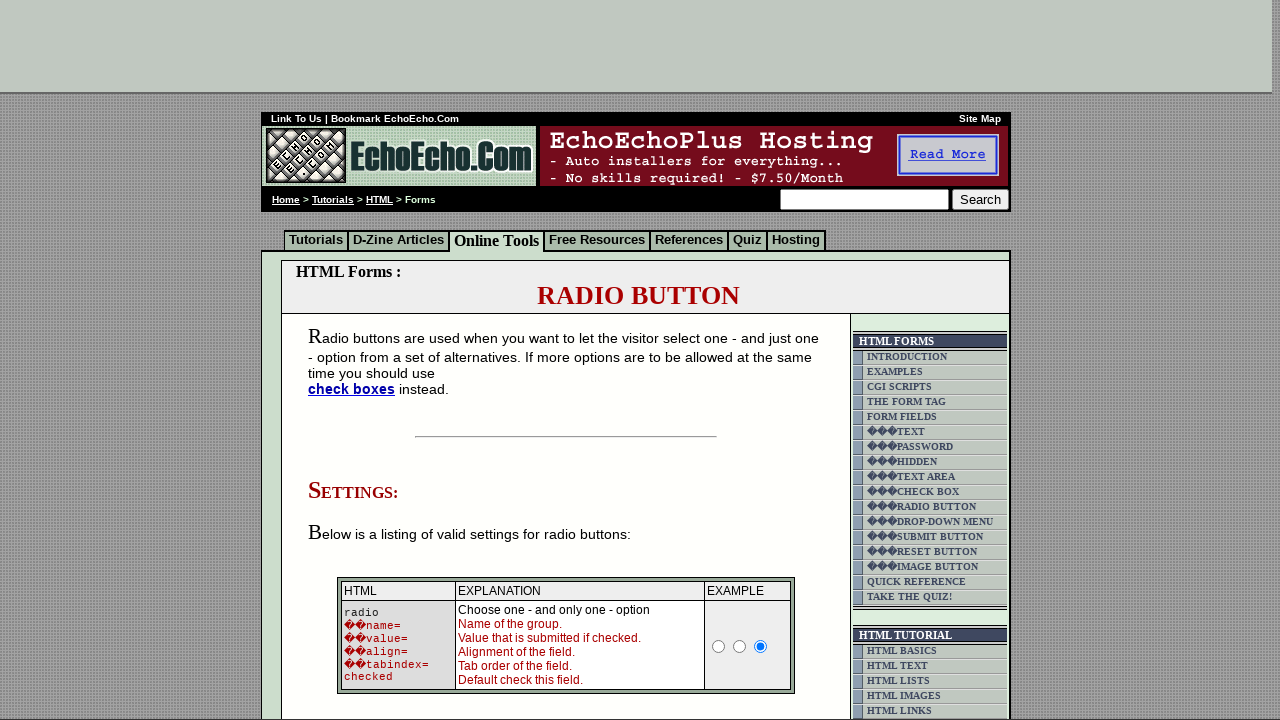

Radio button group 1 contains 3 options
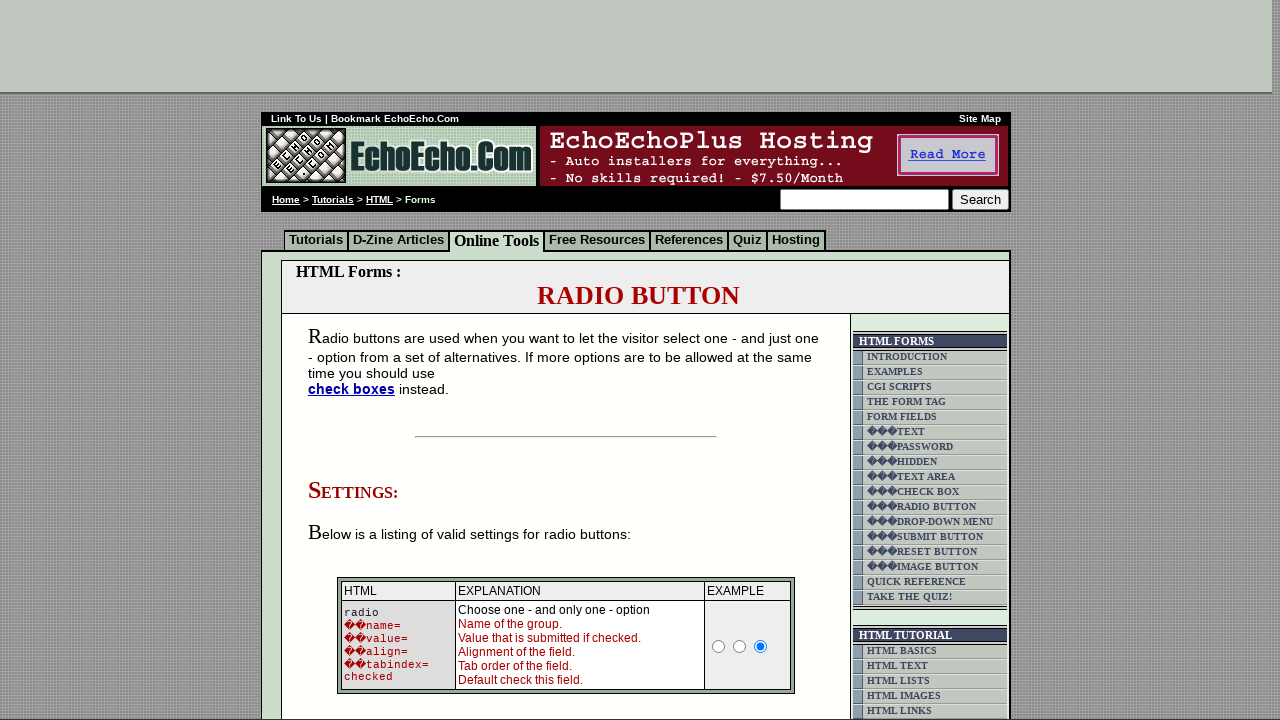

Clicked radio button 1 in group 1 at (356, 360) on xpath=//body/div[2]/table[9]/tbody/tr/td[4]/table/tbody/tr/td/div/span/form/tabl
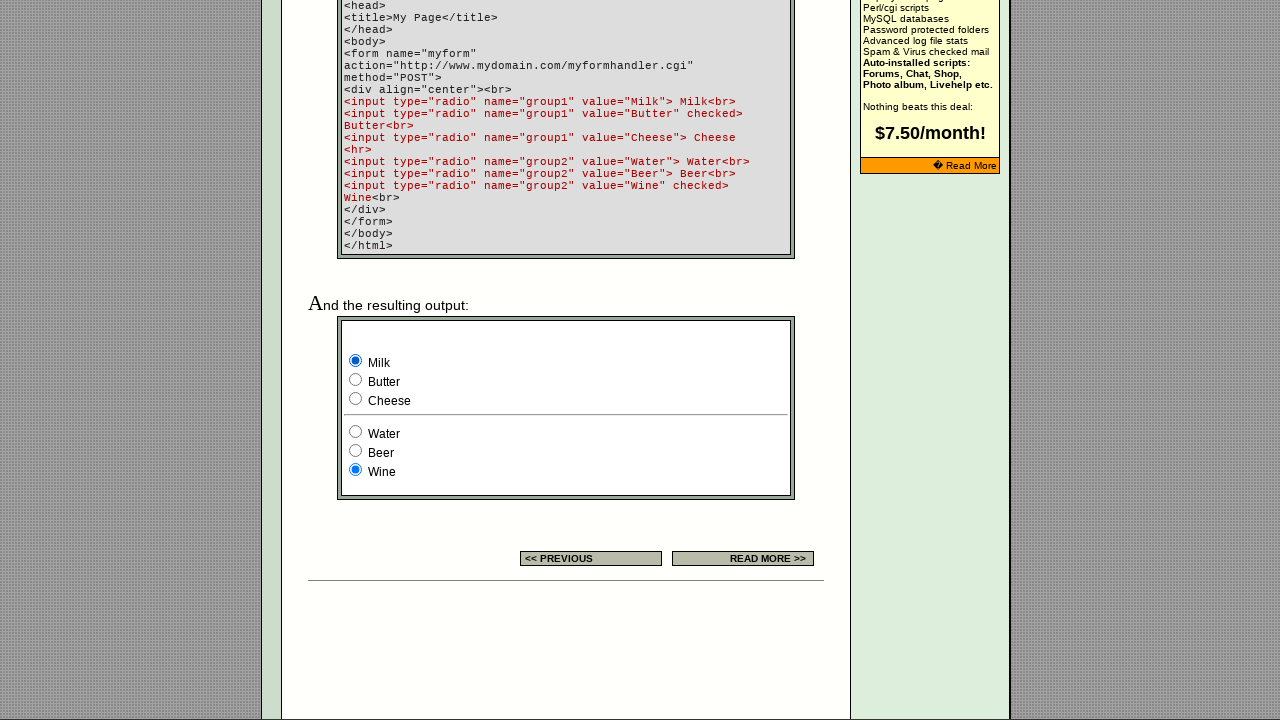

Waited for radio button state to update in group 1
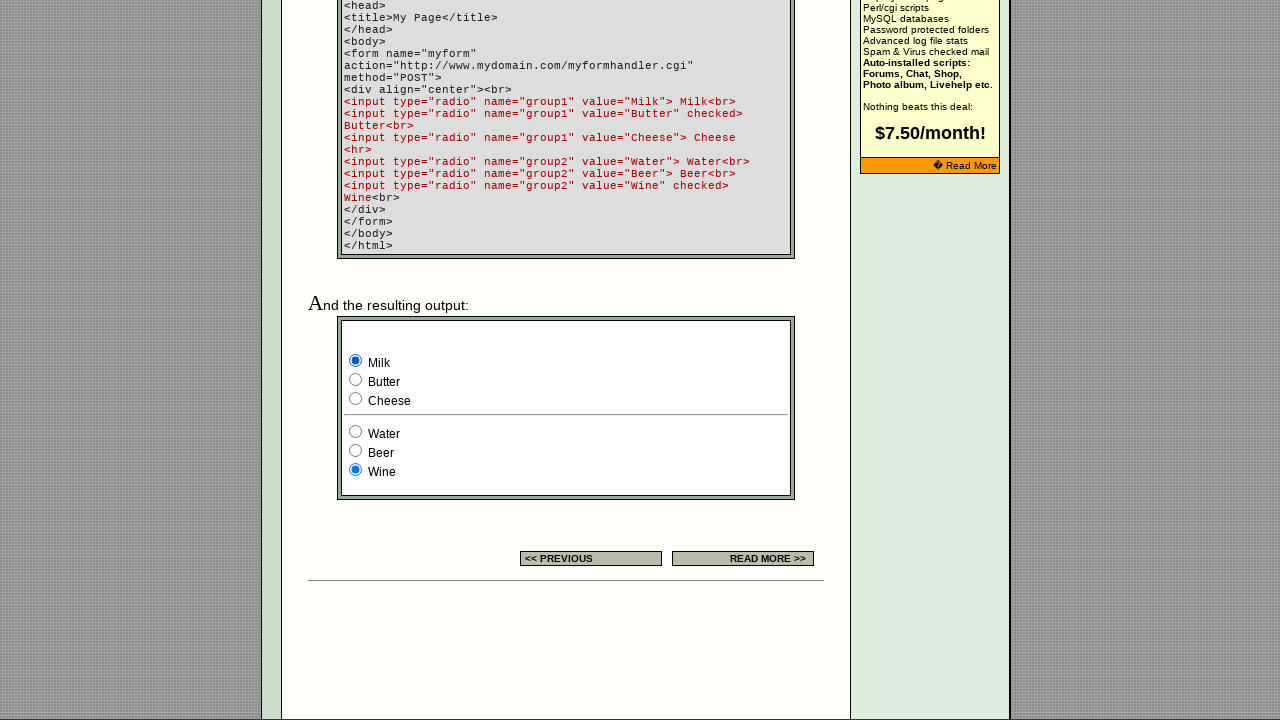

Clicked radio button 2 in group 1 at (356, 380) on xpath=//body/div[2]/table[9]/tbody/tr/td[4]/table/tbody/tr/td/div/span/form/tabl
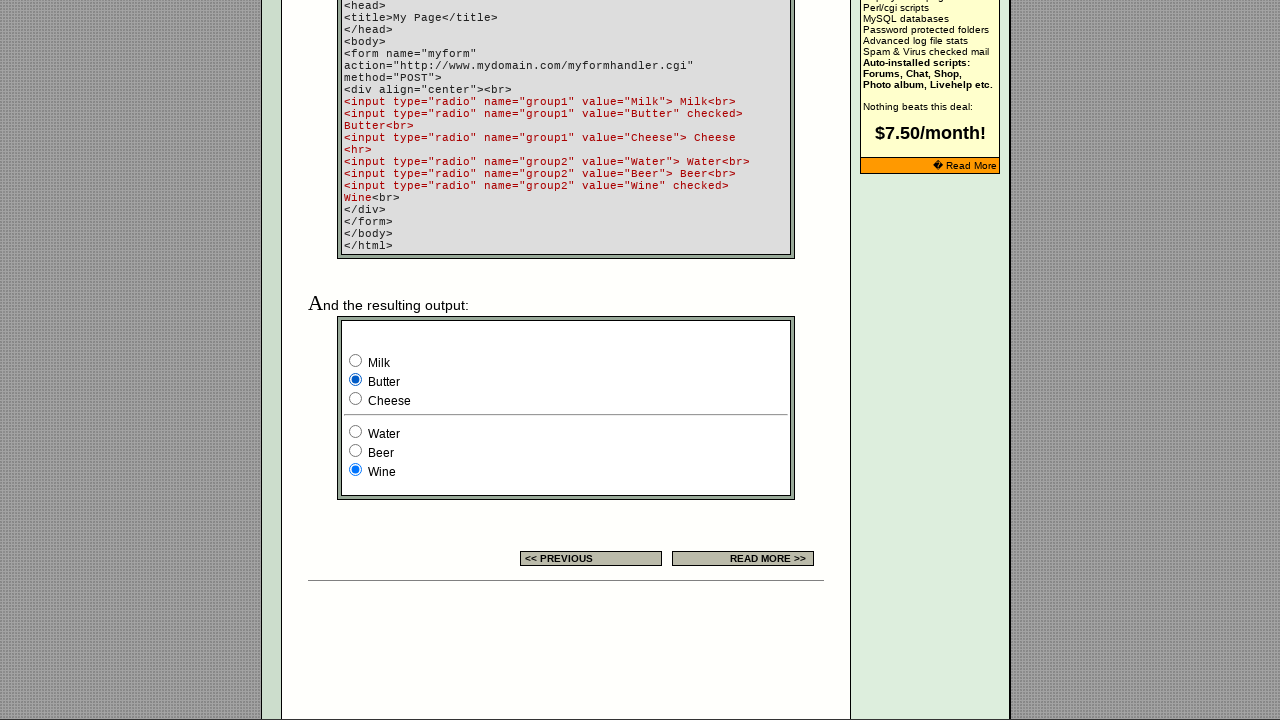

Waited for radio button state to update in group 1
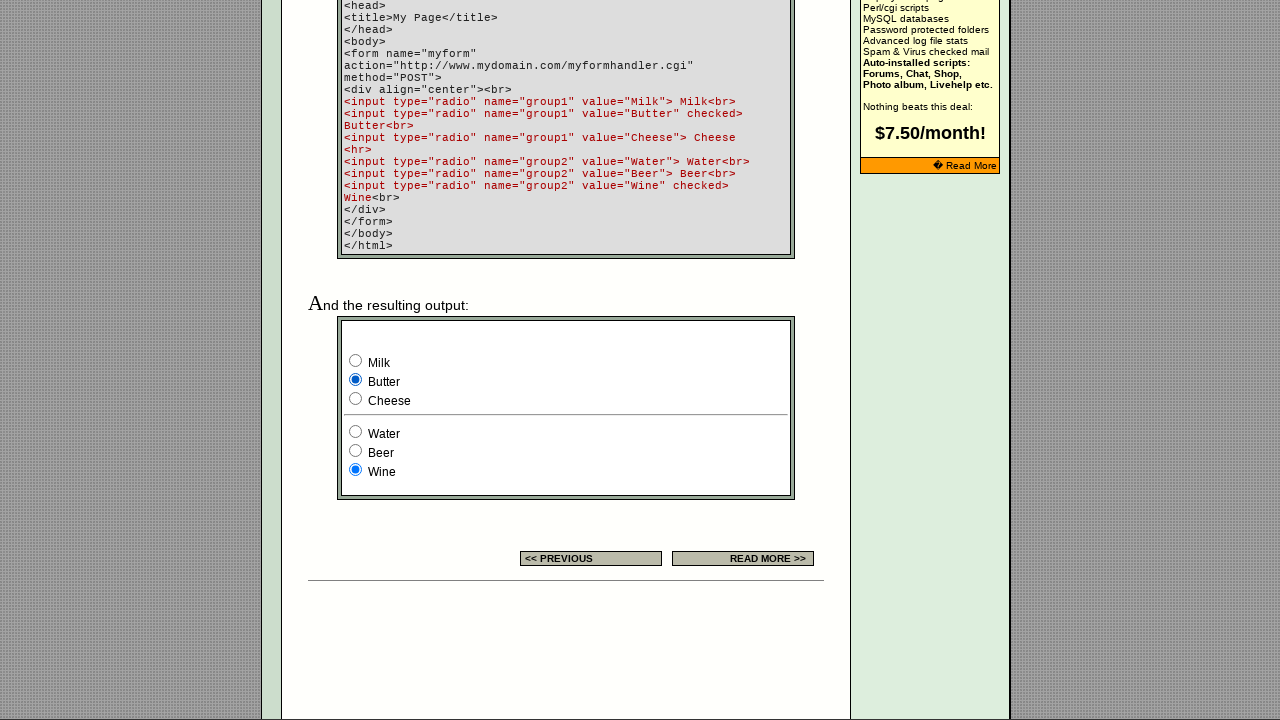

Clicked radio button 3 in group 1 at (356, 398) on xpath=//body/div[2]/table[9]/tbody/tr/td[4]/table/tbody/tr/td/div/span/form/tabl
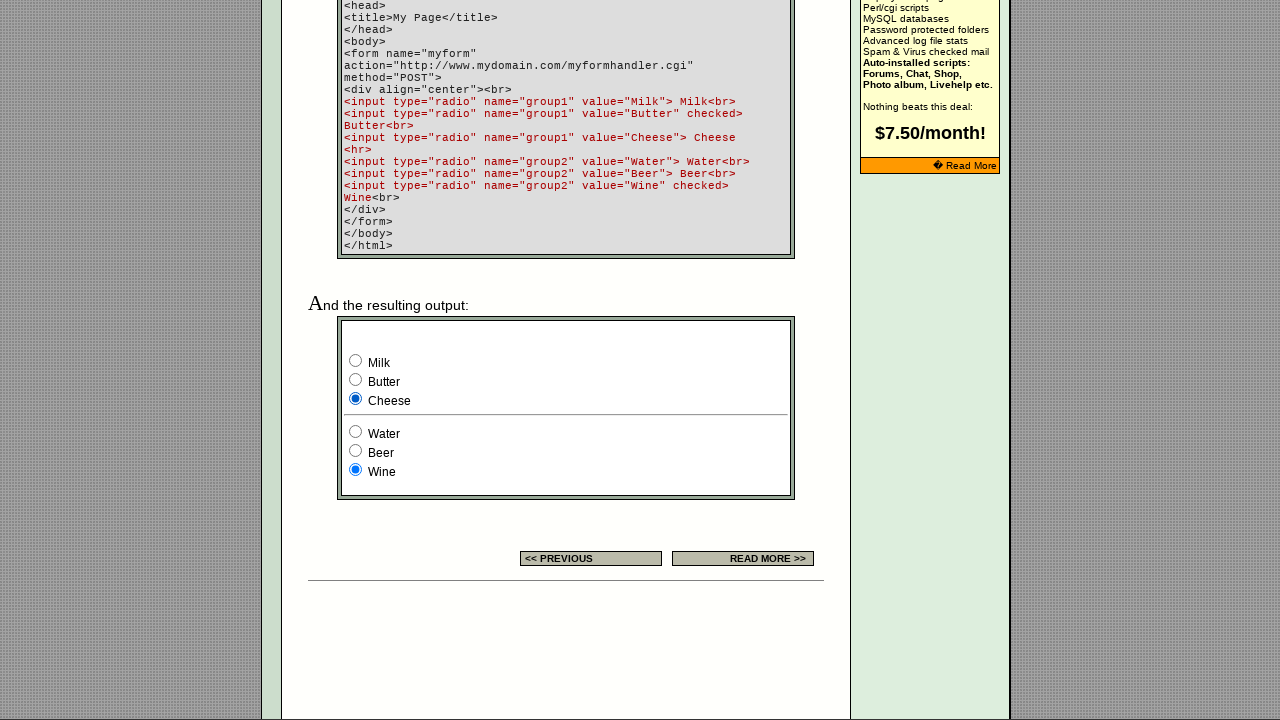

Waited for radio button state to update in group 1
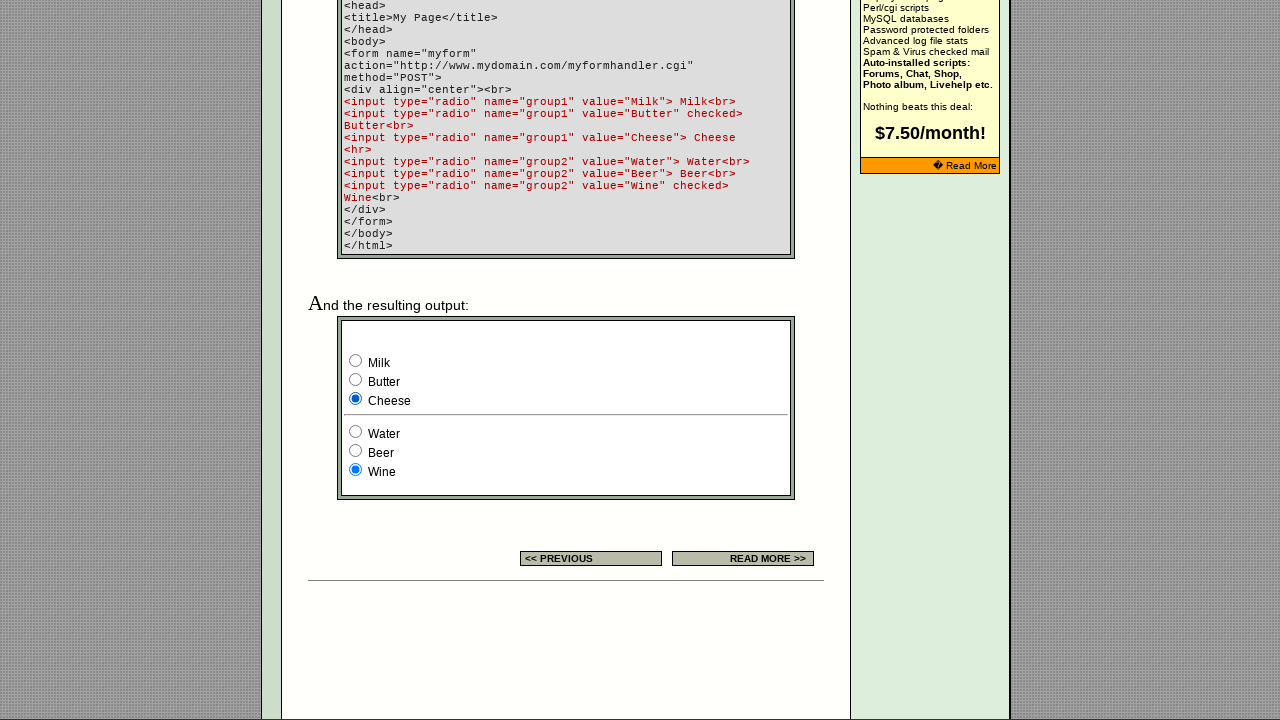

Located all radio buttons in group 2
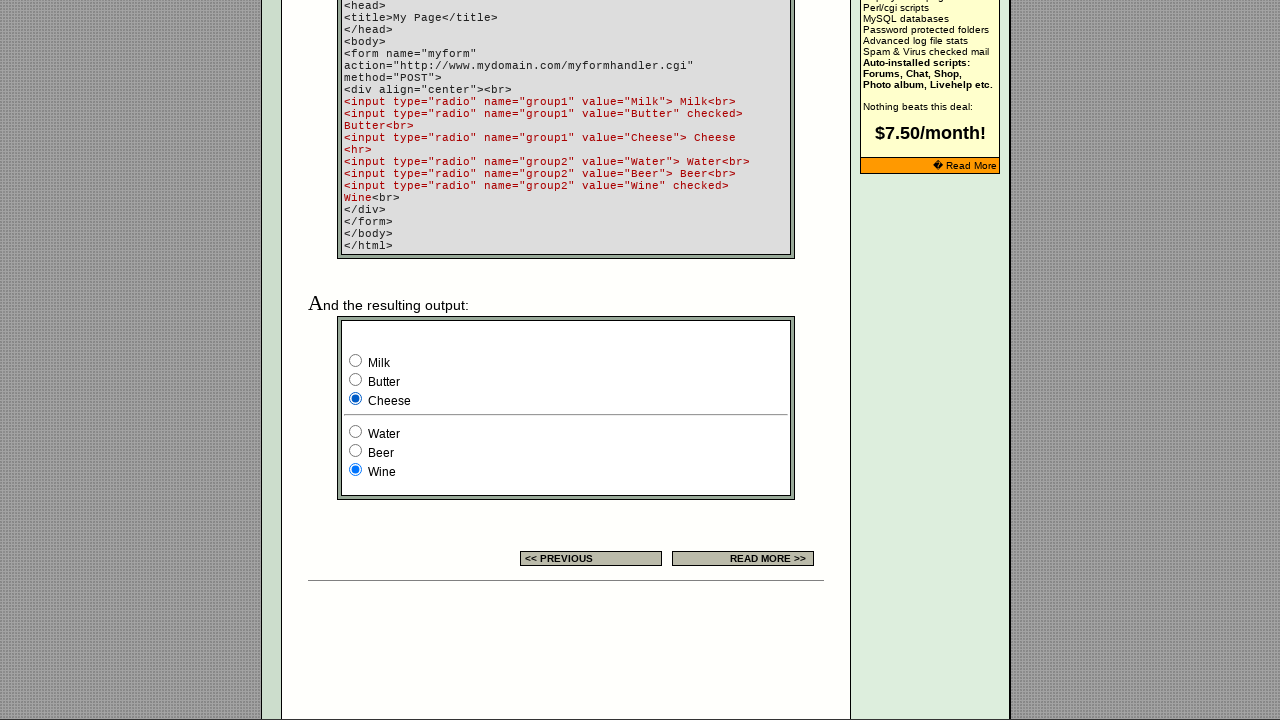

Radio button group 2 contains 3 options
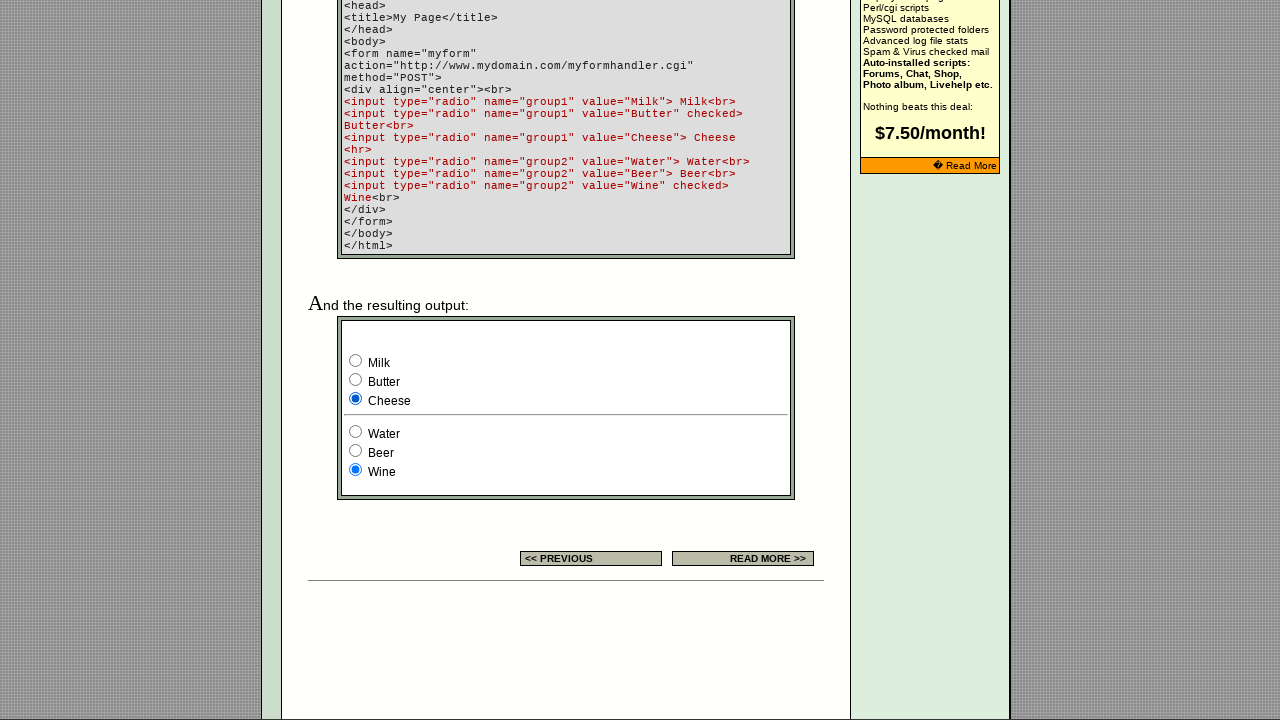

Clicked radio button 1 in group 2 at (356, 432) on xpath=//body/div[2]/table[9]/tbody/tr/td[4]/table/tbody/tr/td/div/span/form/tabl
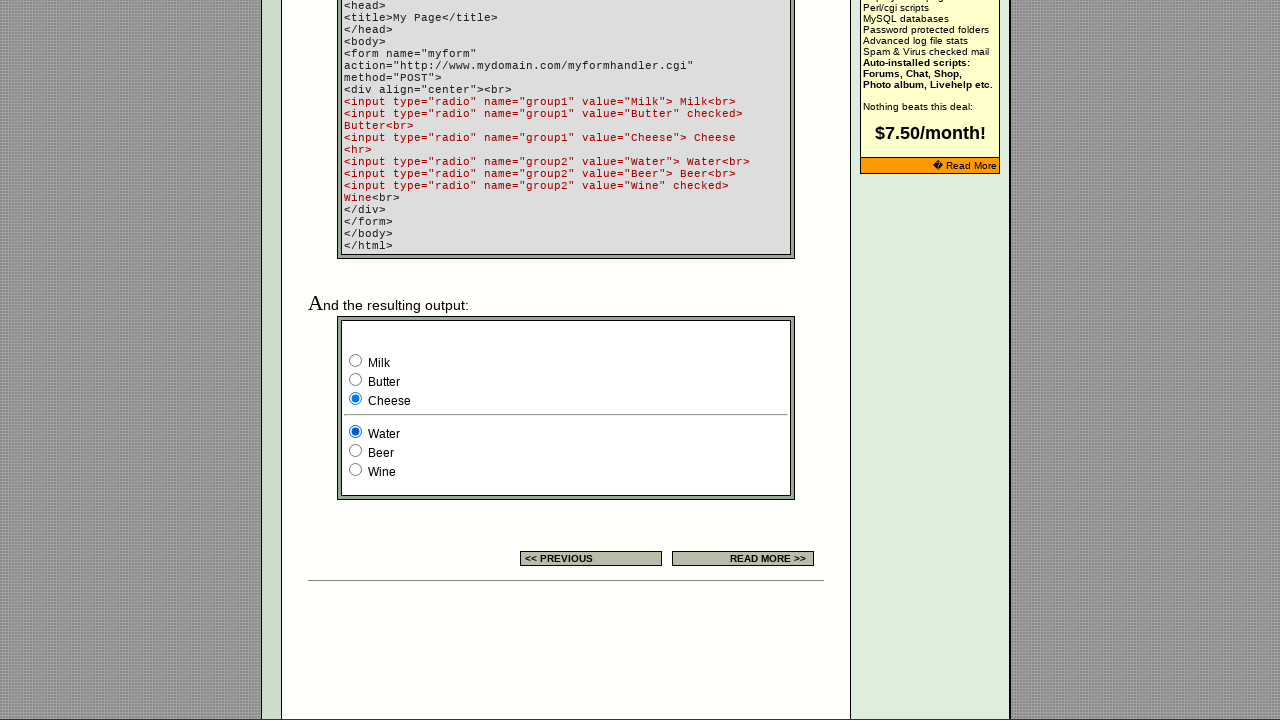

Waited for radio button state to update in group 2
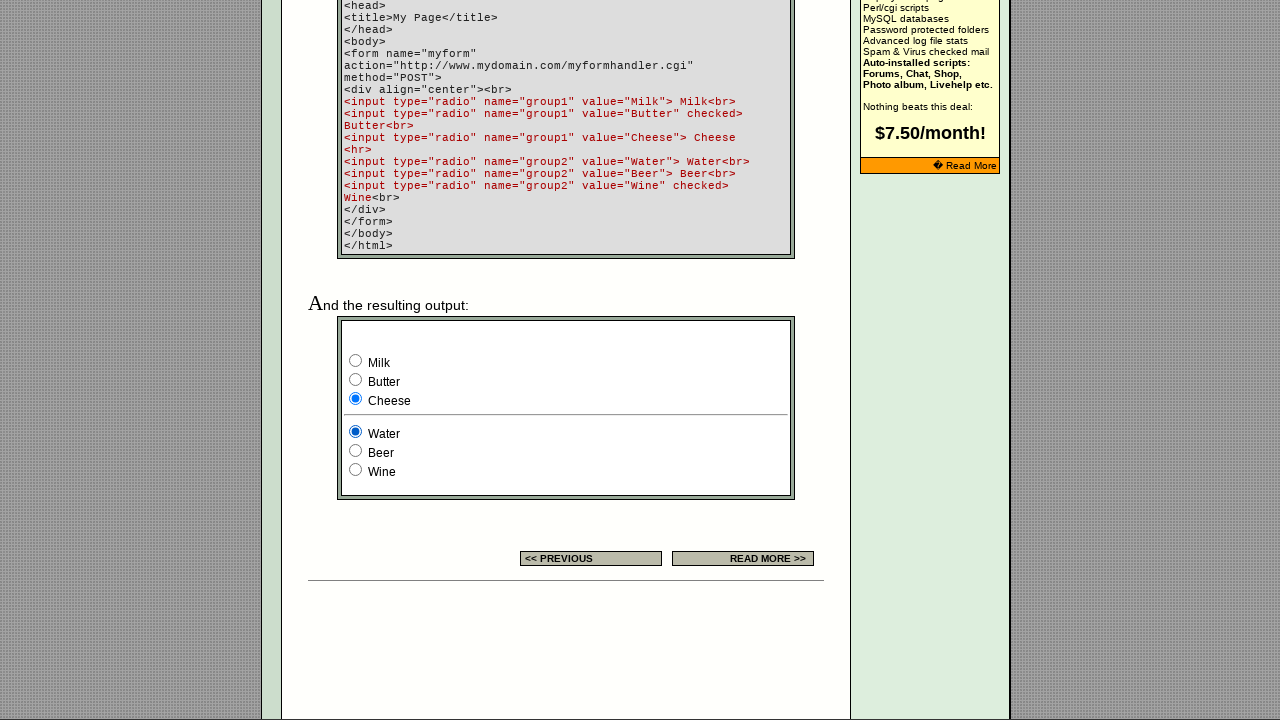

Clicked radio button 2 in group 2 at (356, 450) on xpath=//body/div[2]/table[9]/tbody/tr/td[4]/table/tbody/tr/td/div/span/form/tabl
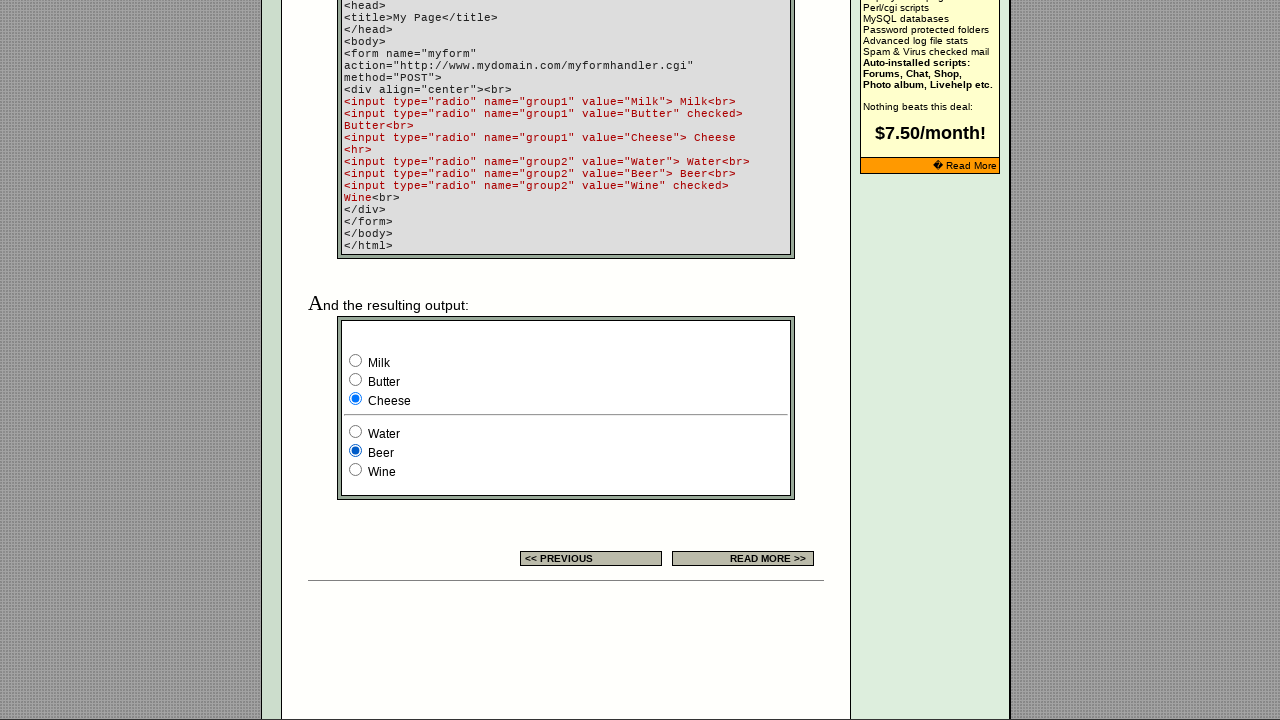

Waited for radio button state to update in group 2
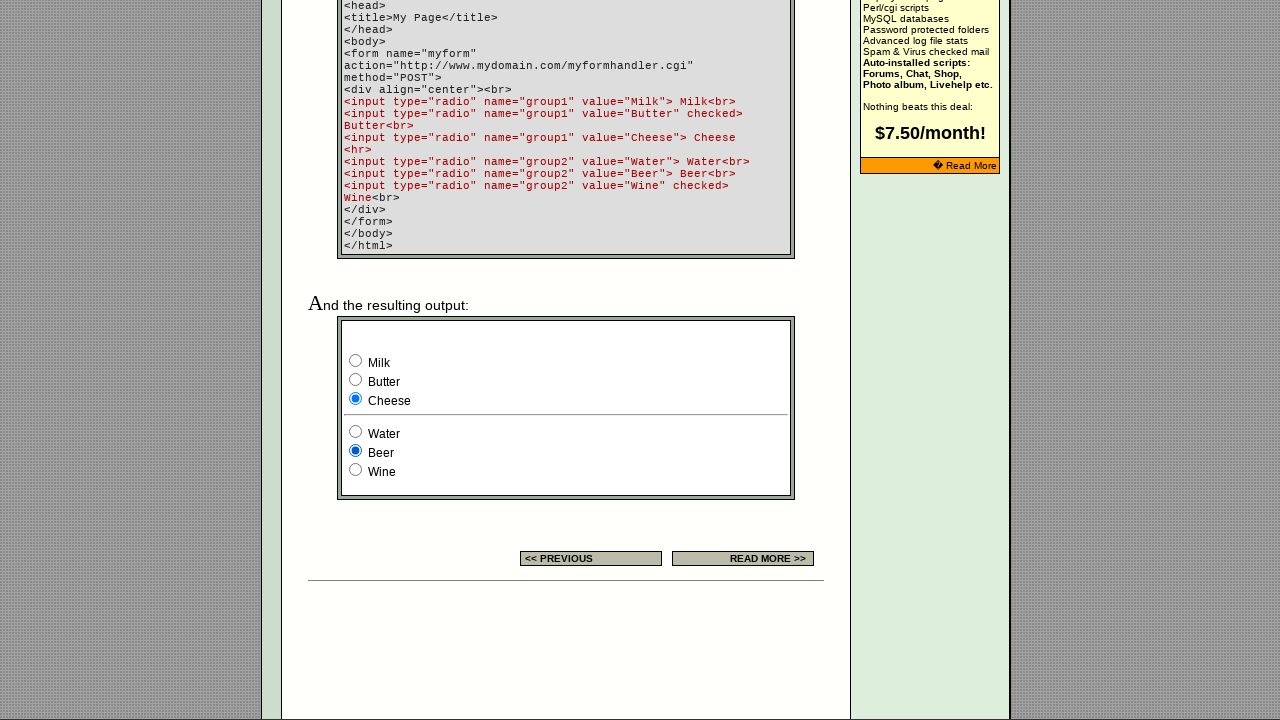

Clicked radio button 3 in group 2 at (356, 470) on xpath=//body/div[2]/table[9]/tbody/tr/td[4]/table/tbody/tr/td/div/span/form/tabl
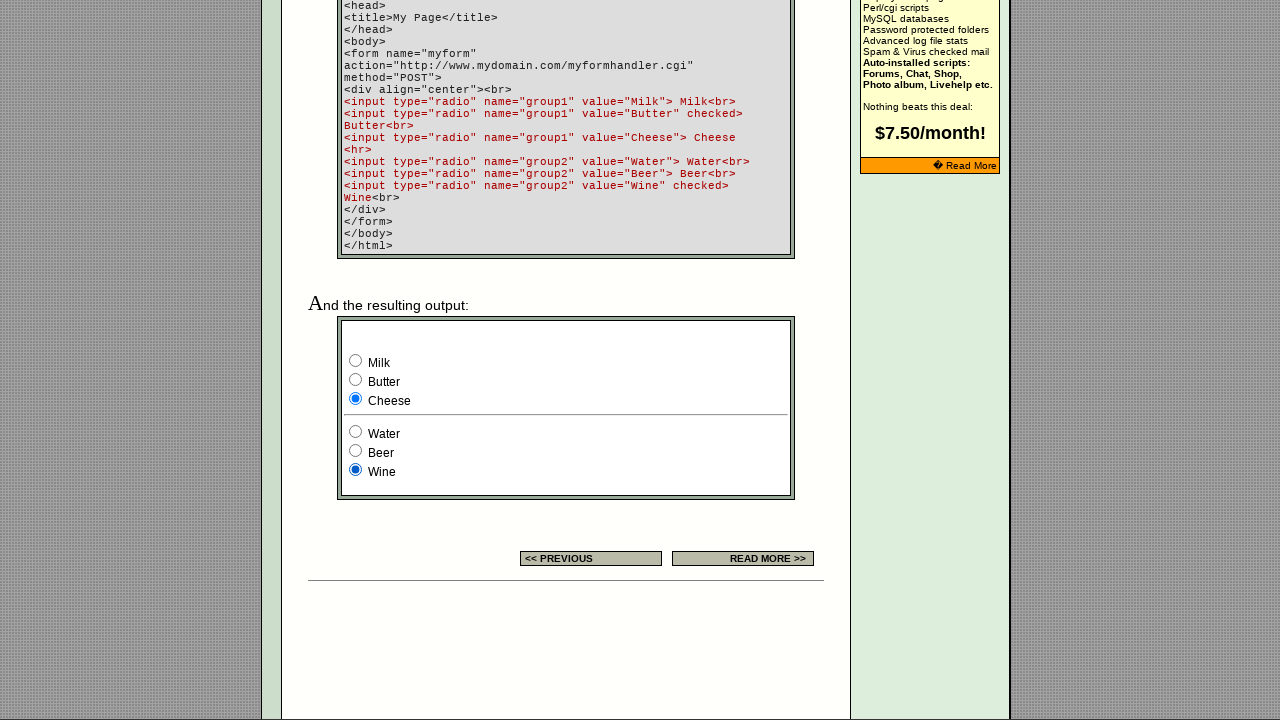

Waited for radio button state to update in group 2
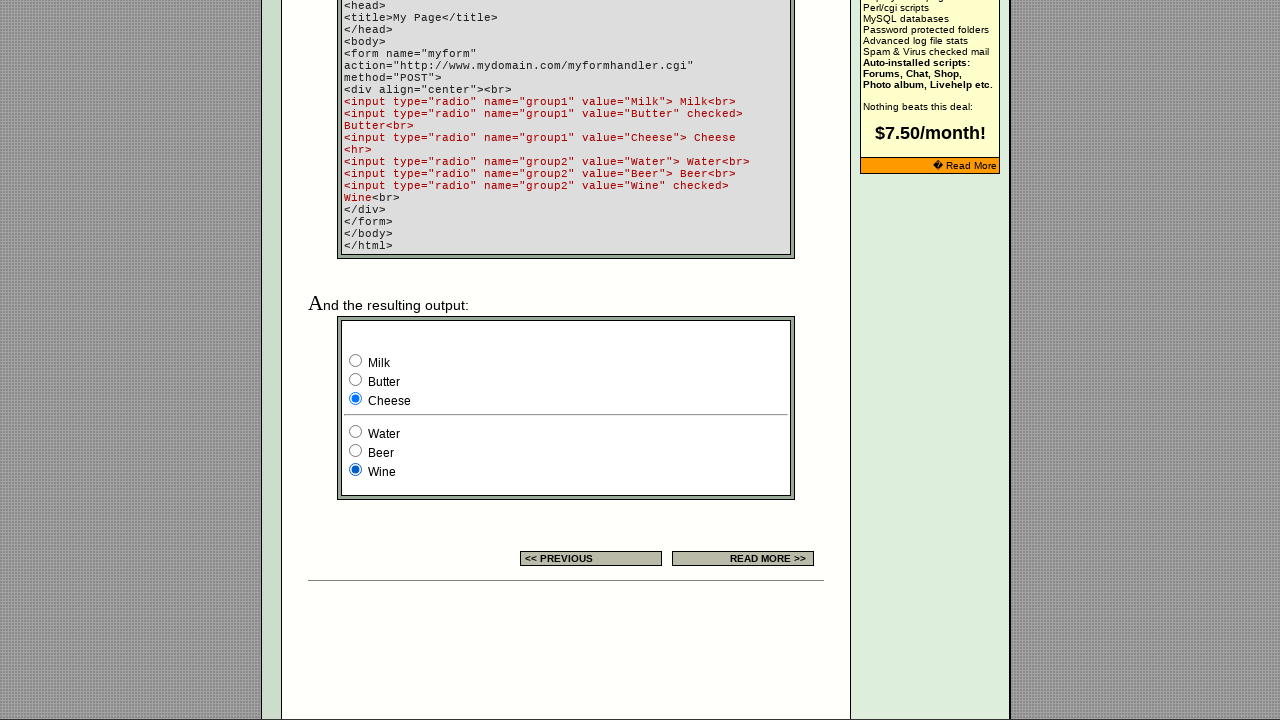

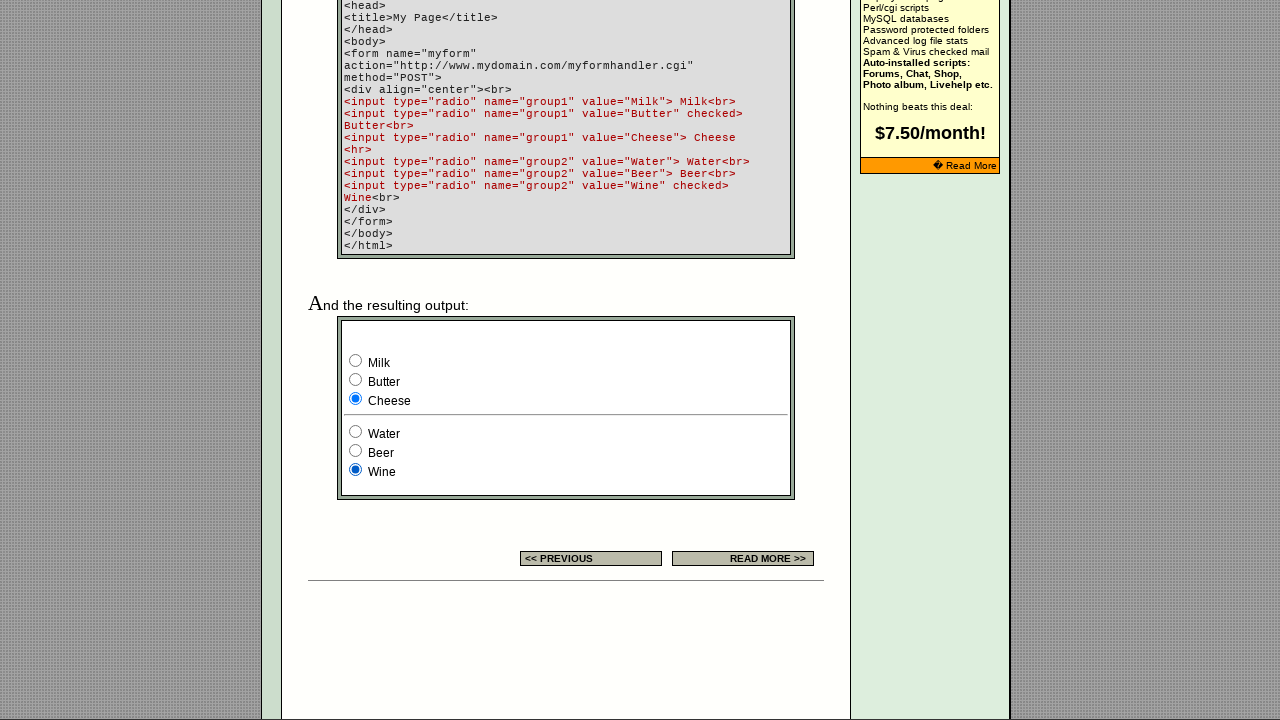